Tests dropdown selection functionality on a practice website by selecting options using three different methods: by index, by visible text, and by value.

Starting URL: https://rahulshettyacademy.com/dropdownsPractise/

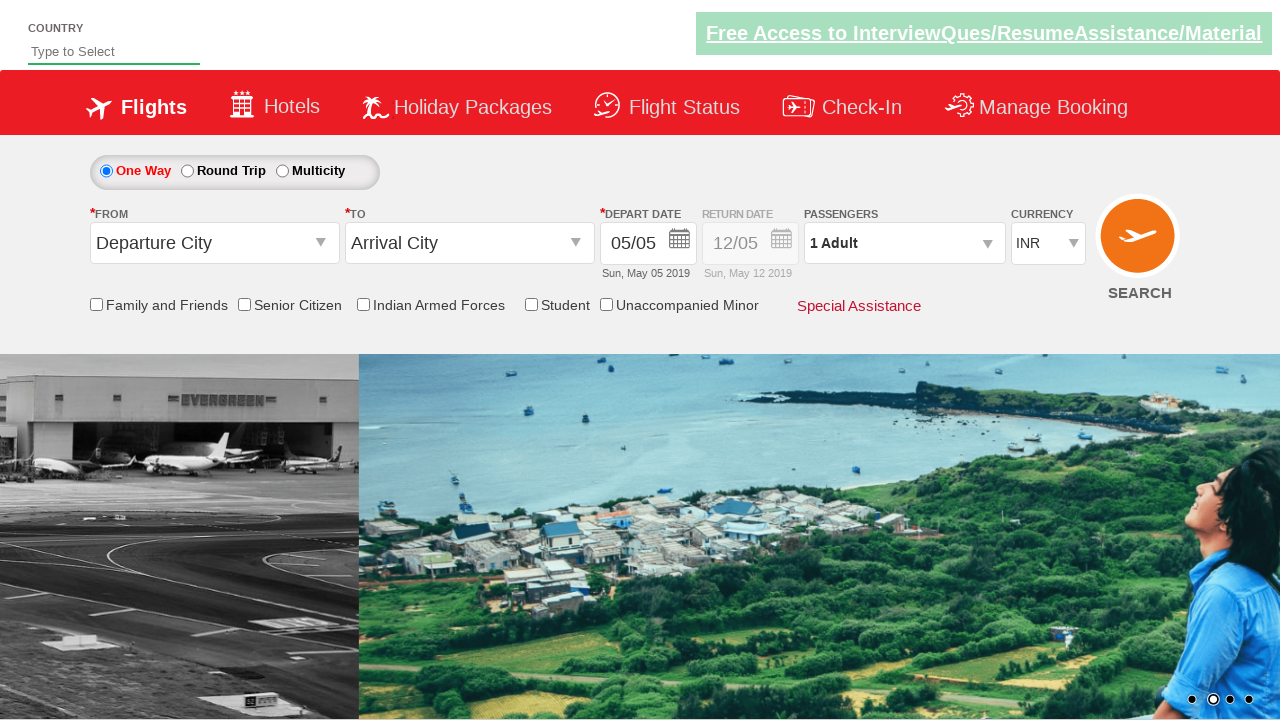

Waited for currency dropdown to be available
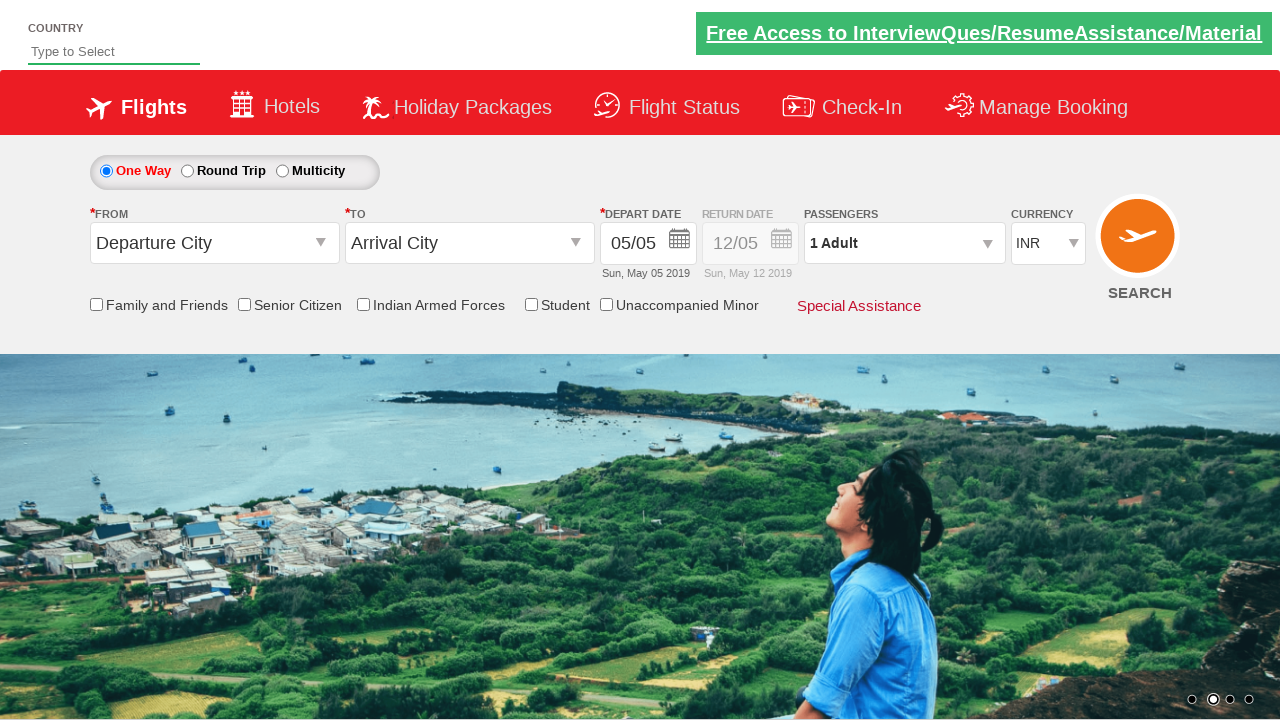

Selected 4th option in dropdown by index (index=3) on select[name='ctl00$mainContent$DropDownListCurrency']
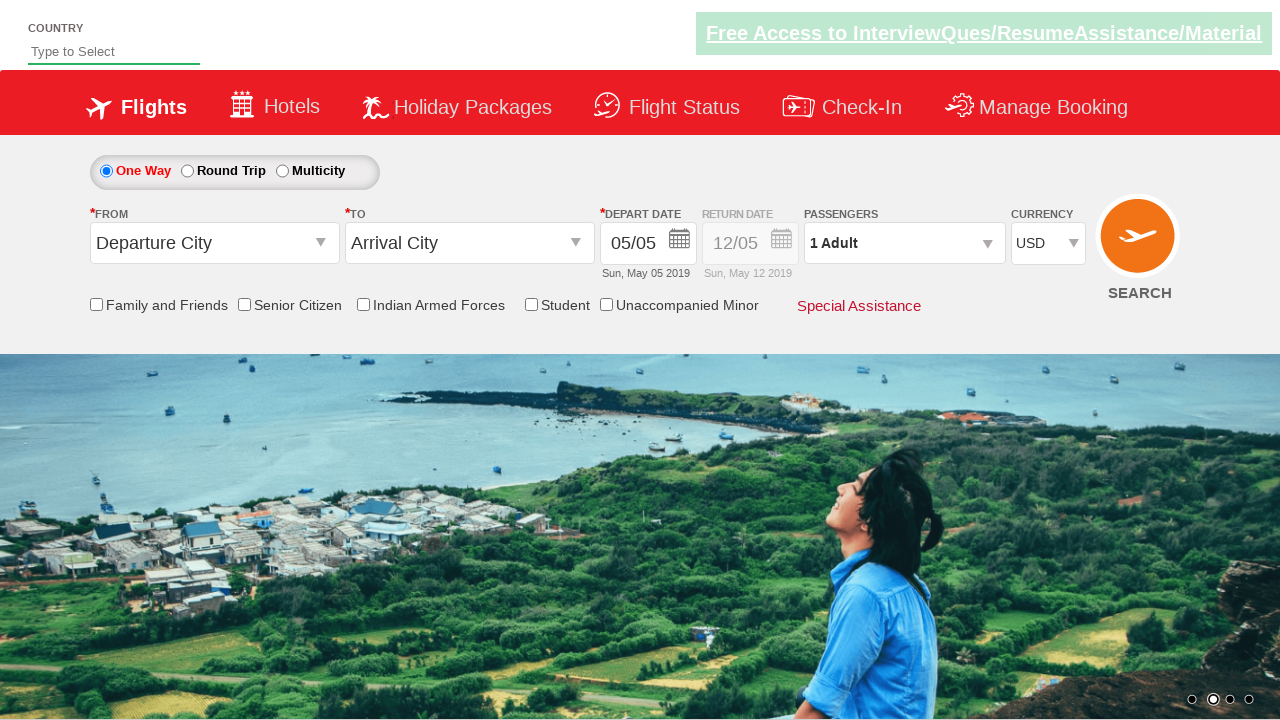

Selected dropdown option by visible text 'AED' on select[name='ctl00$mainContent$DropDownListCurrency']
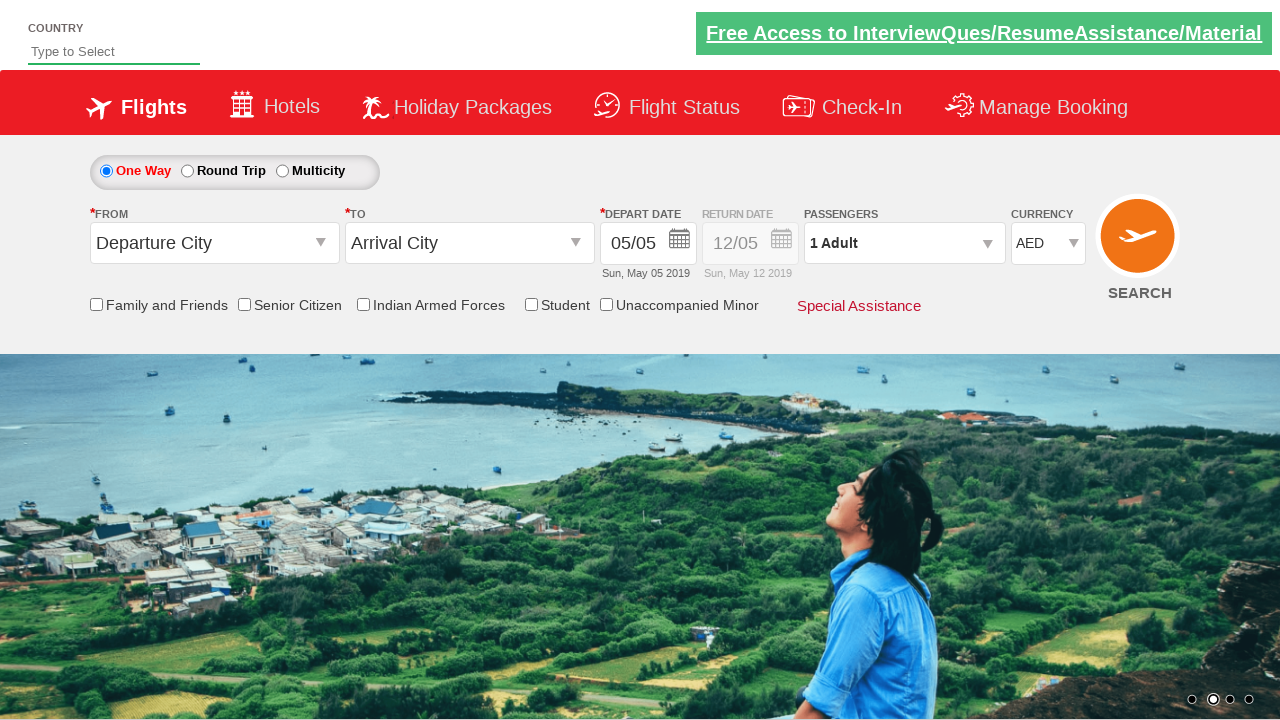

Selected dropdown option by value 'INR' on select[name='ctl00$mainContent$DropDownListCurrency']
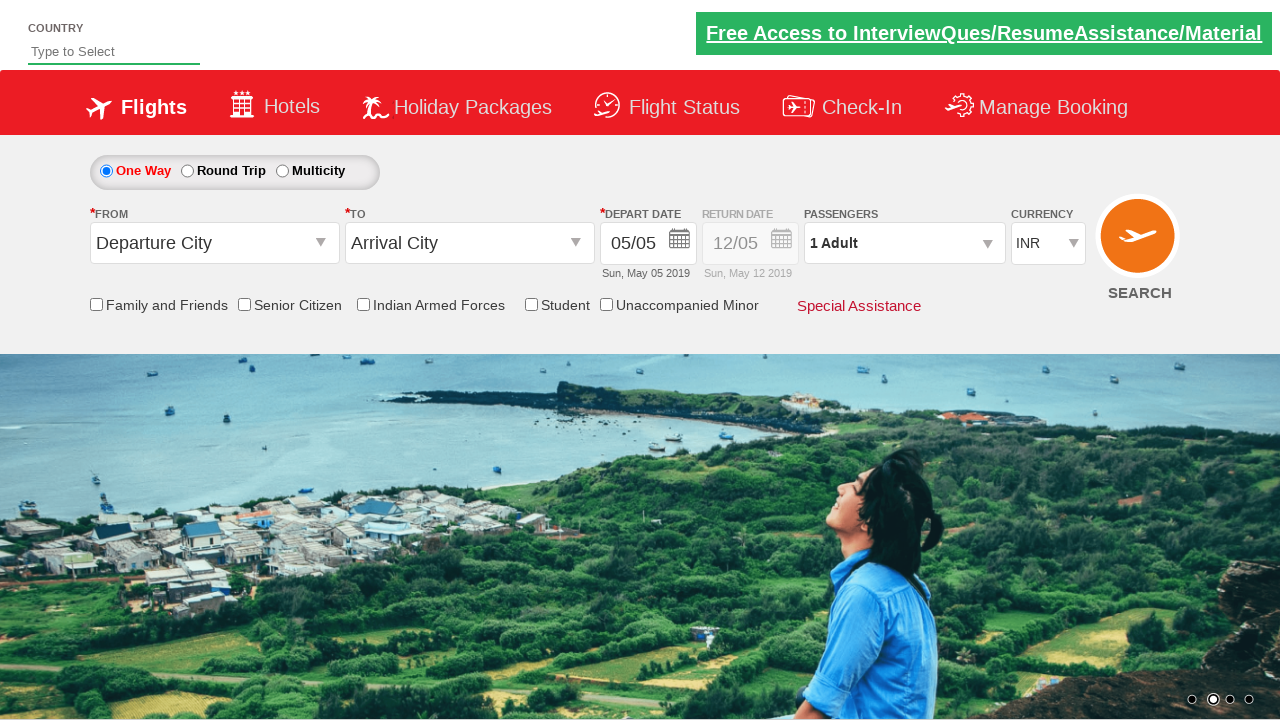

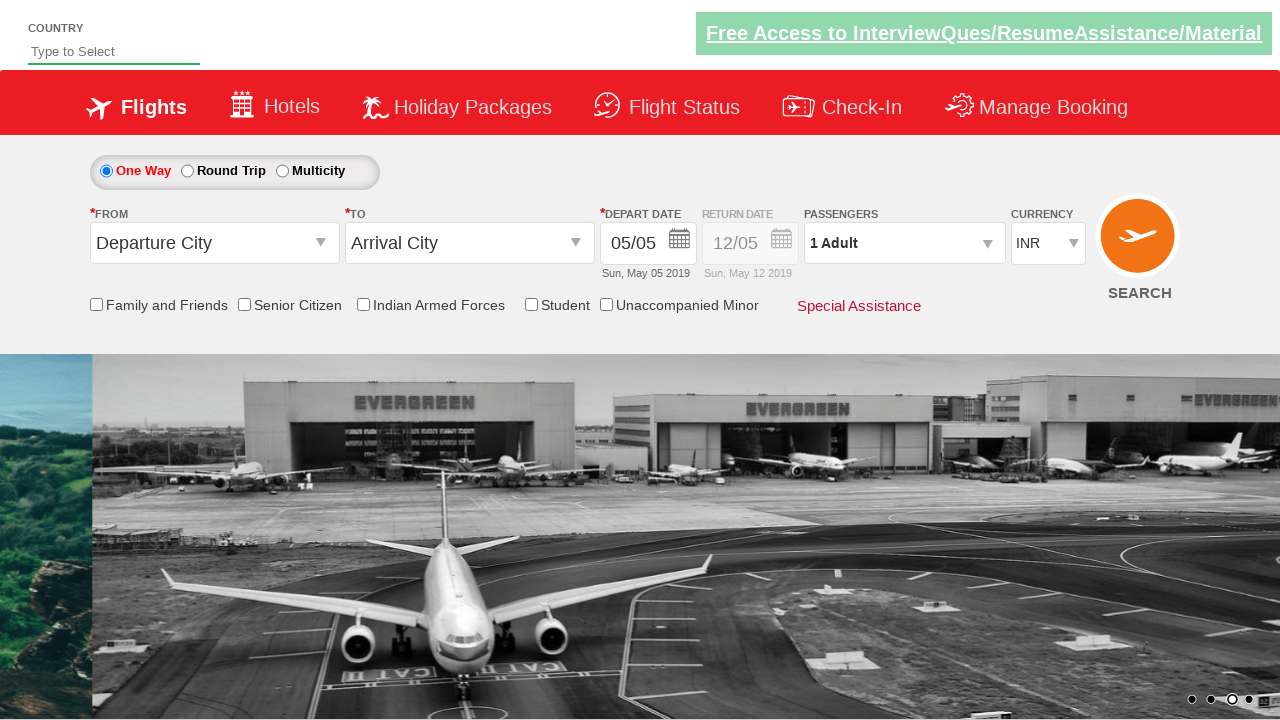